Navigates to Daraz Bangladesh e-commerce website and verifies the page title loads correctly

Starting URL: https://www.daraz.com.bd/

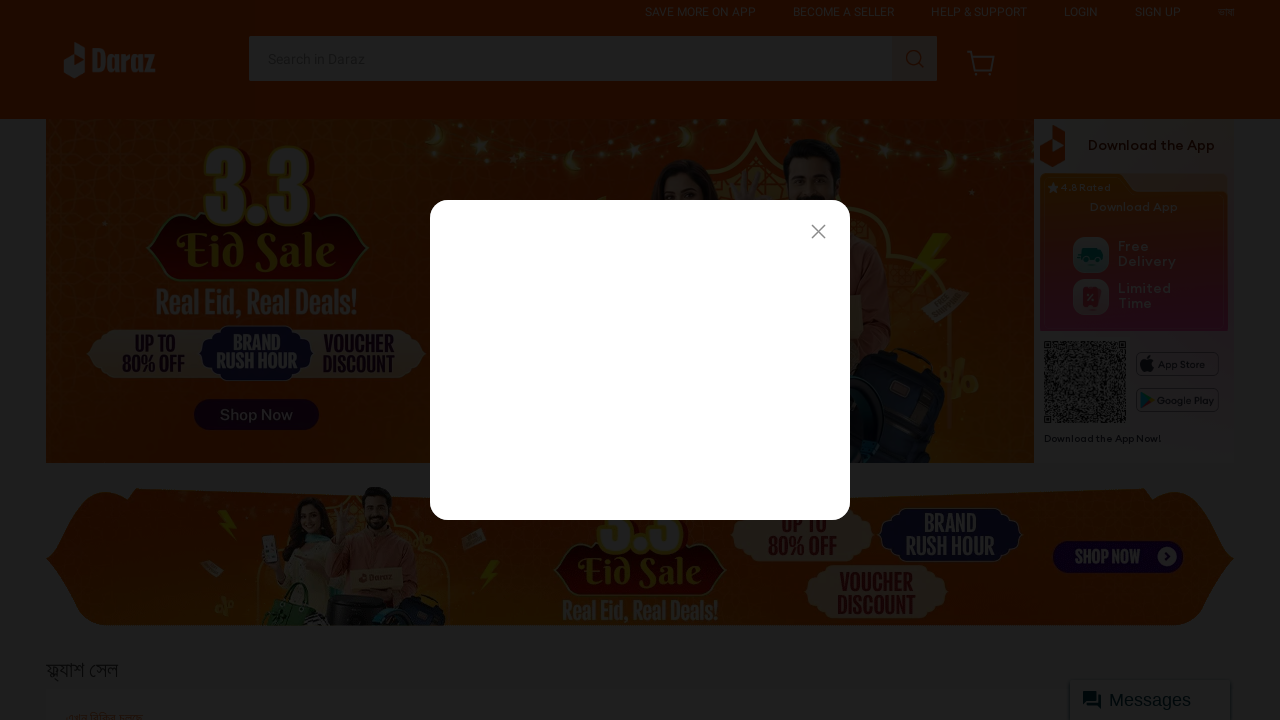

Waited for page DOM content to load
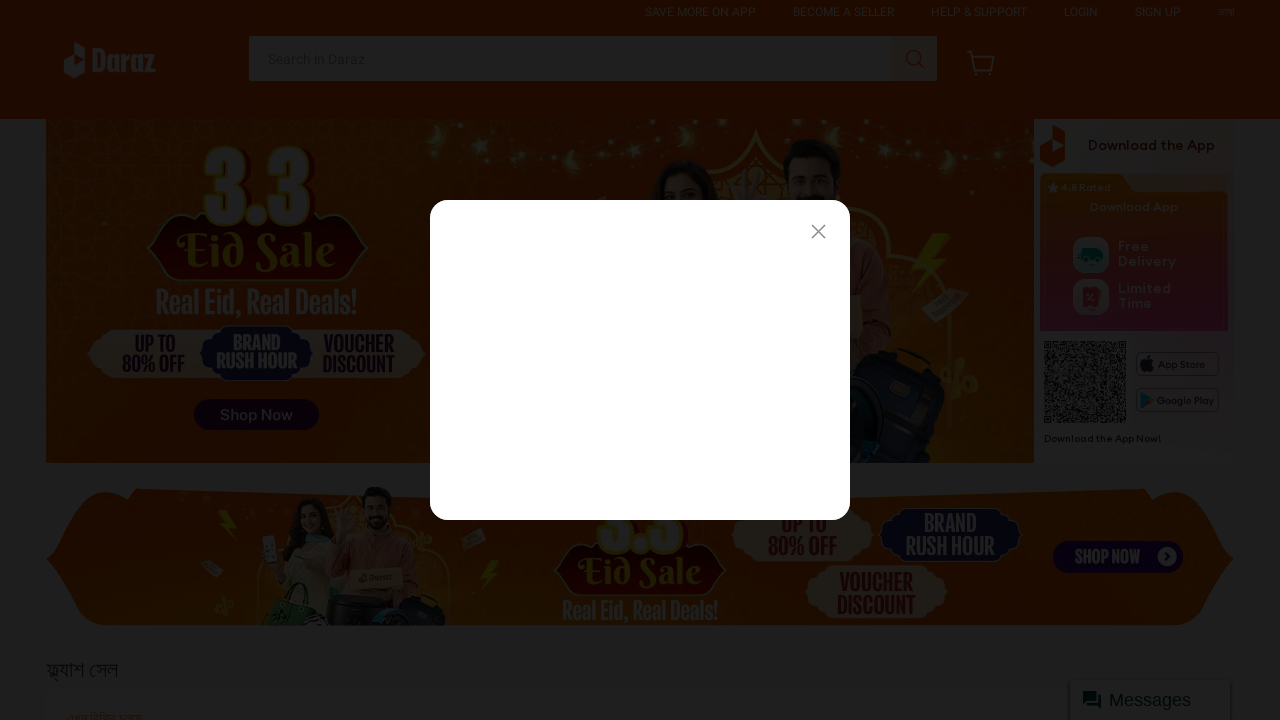

Retrieved page title
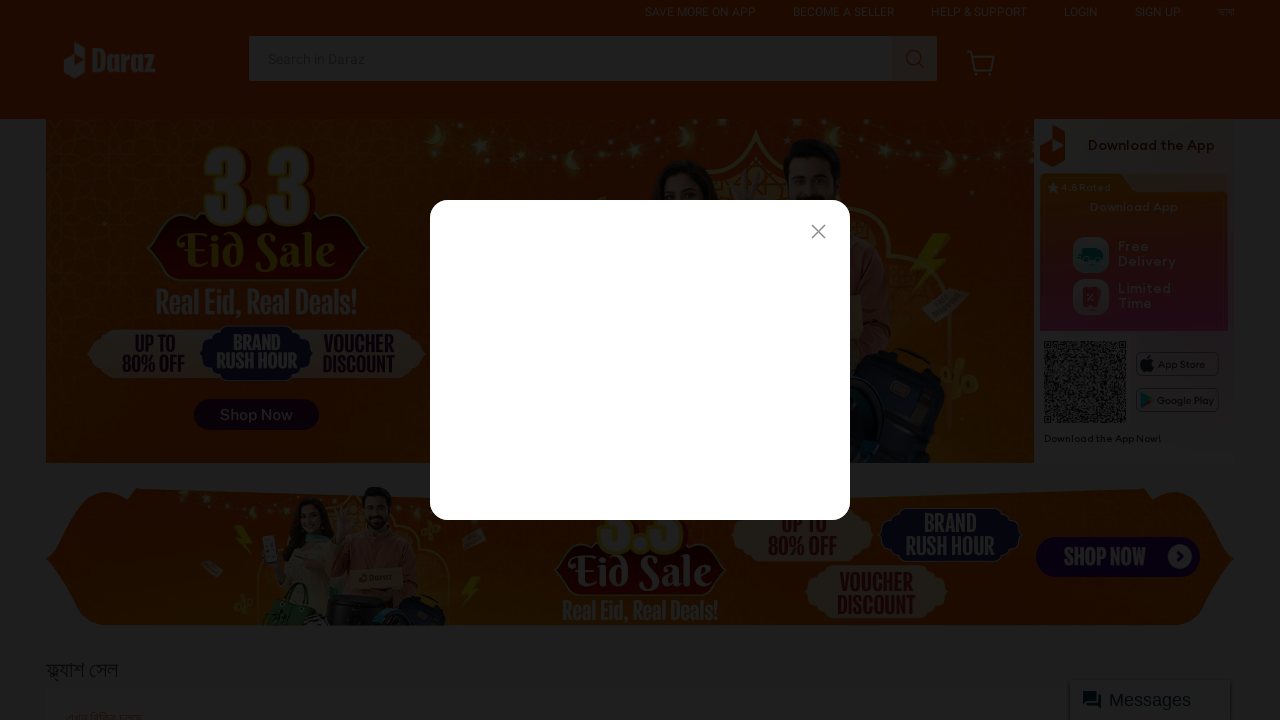

Asserted page title contains 'daraz' or 'Bangladesh'
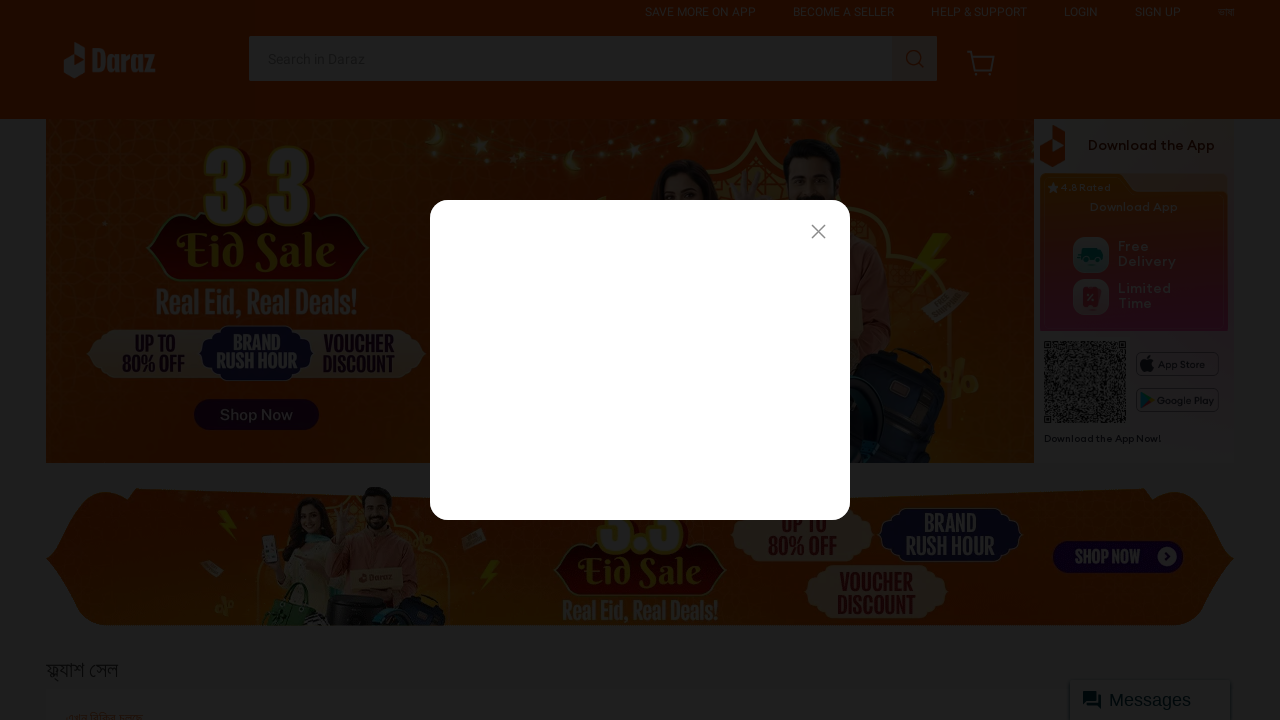

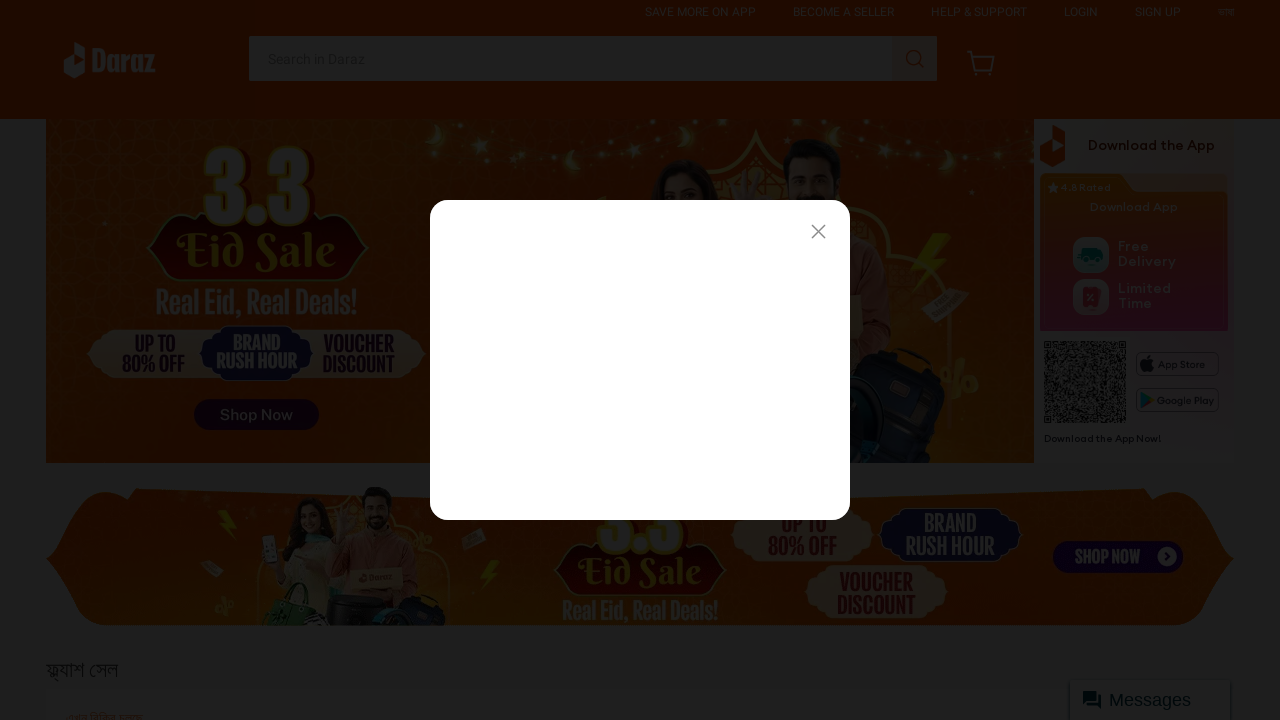